Tests W3Schools JavaScript prompt alert by switching to an iframe, triggering a prompt dialog, entering text, and verifying the result

Starting URL: https://www.w3schools.com/js/tryit.asp?filename=tryjs_prompt

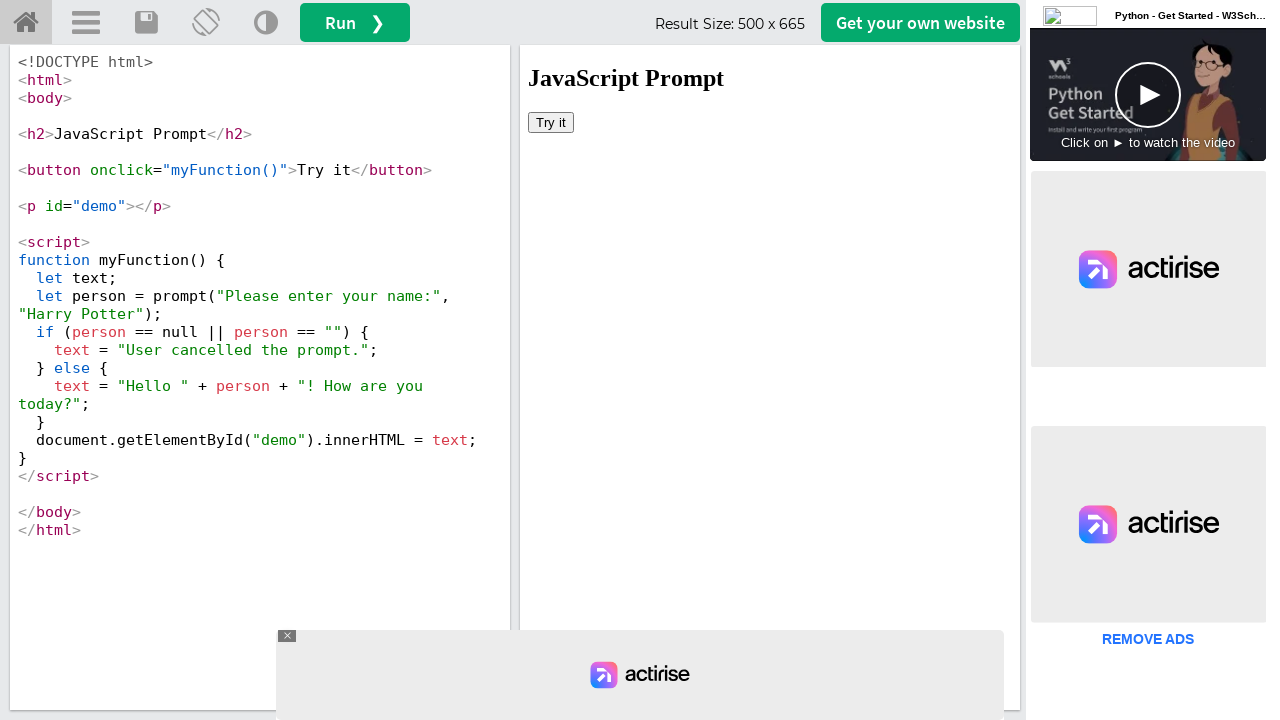

Switched to iframeResult iframe
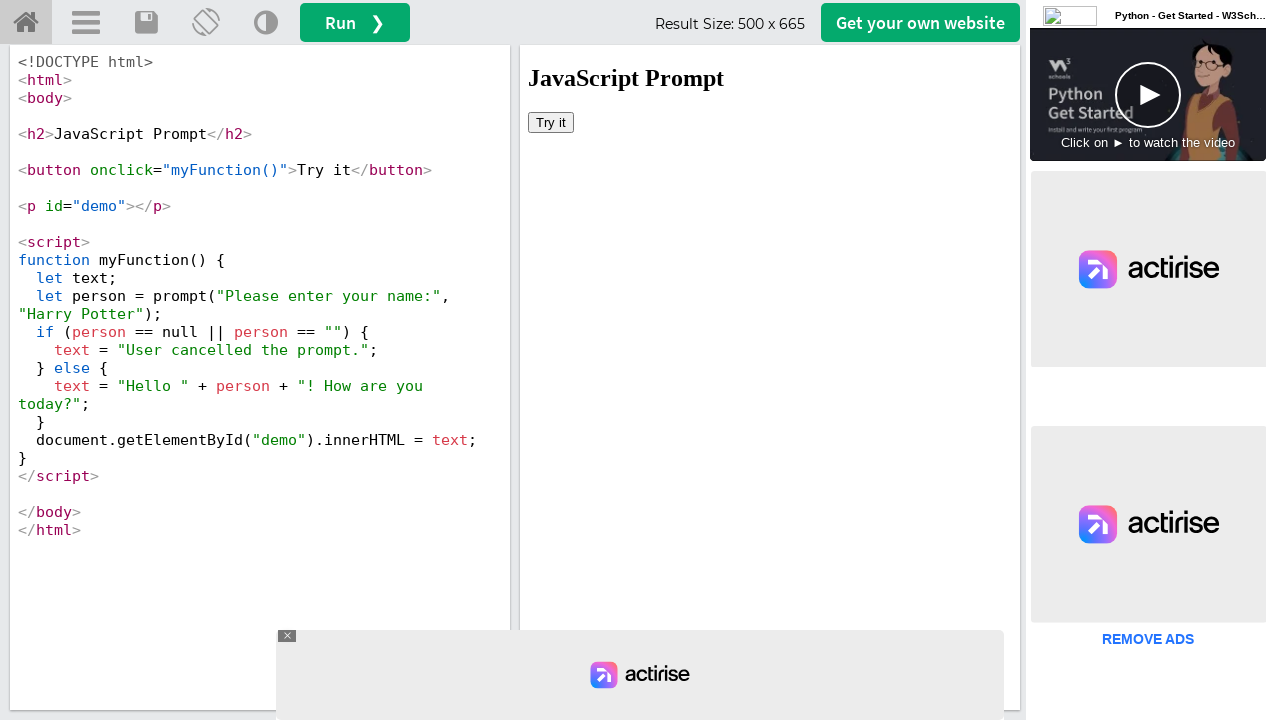

Clicked 'Try it' button in iframe at (551, 122) on xpath=//button[text()='Try it']
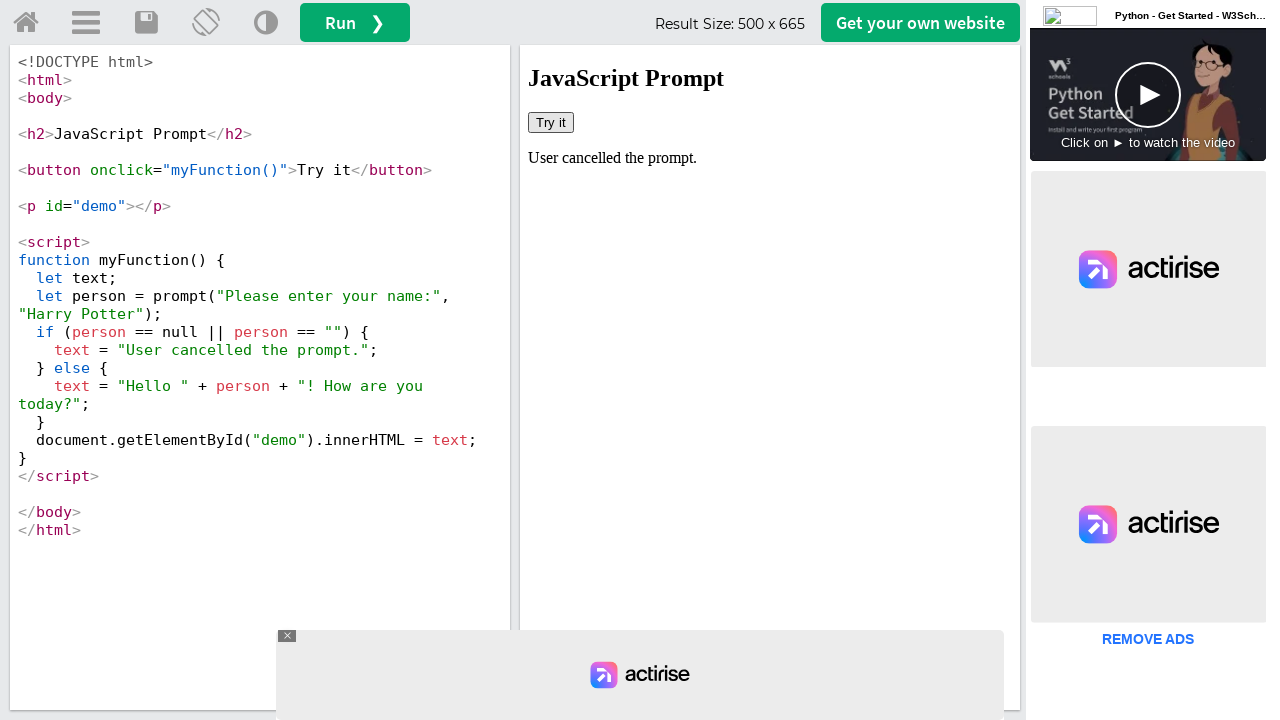

Set up dialog handler to accept prompt with 'Priyaa'
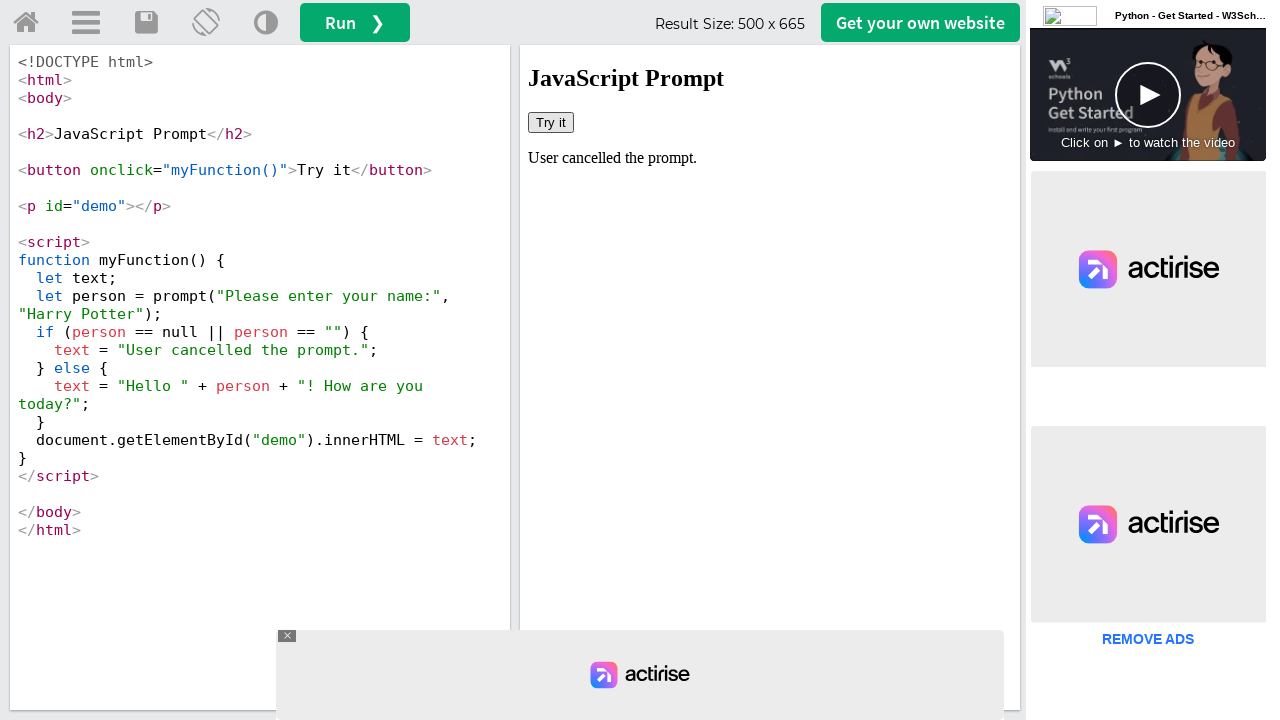

Clicked 'Try it' button again to trigger prompt dialog at (551, 122) on xpath=//button[text()='Try it']
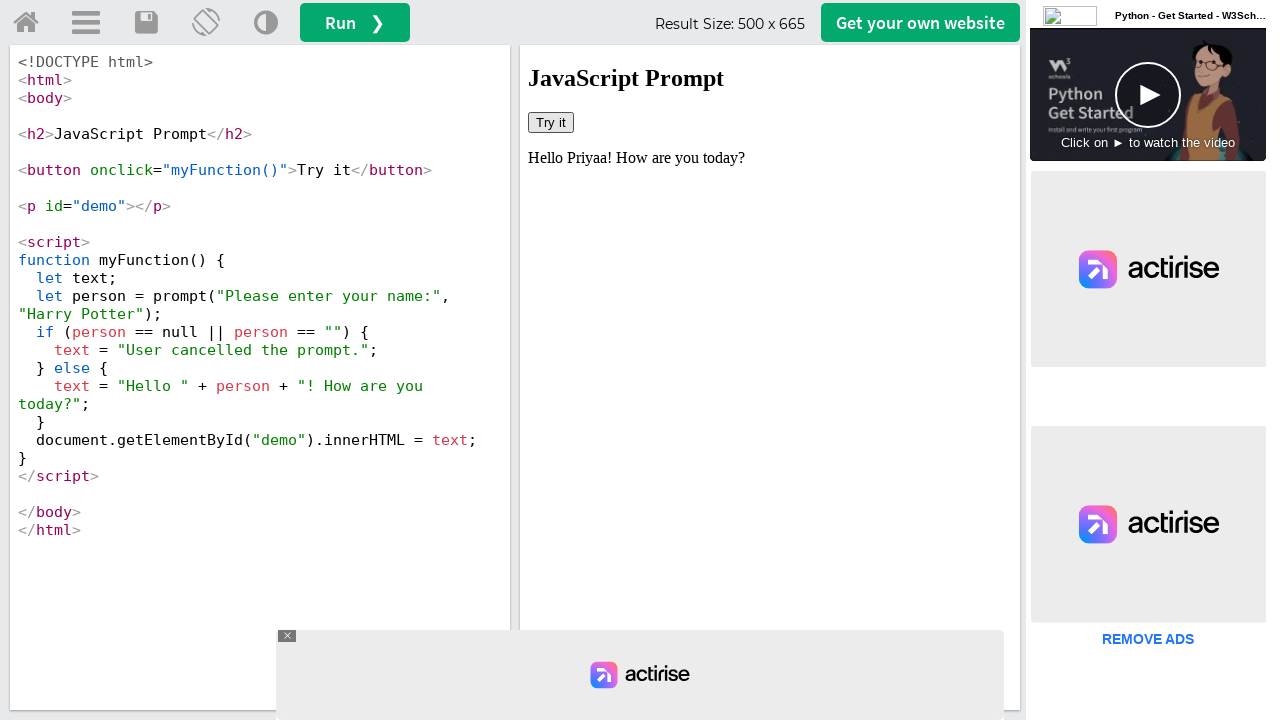

Retrieved text content from #demo element
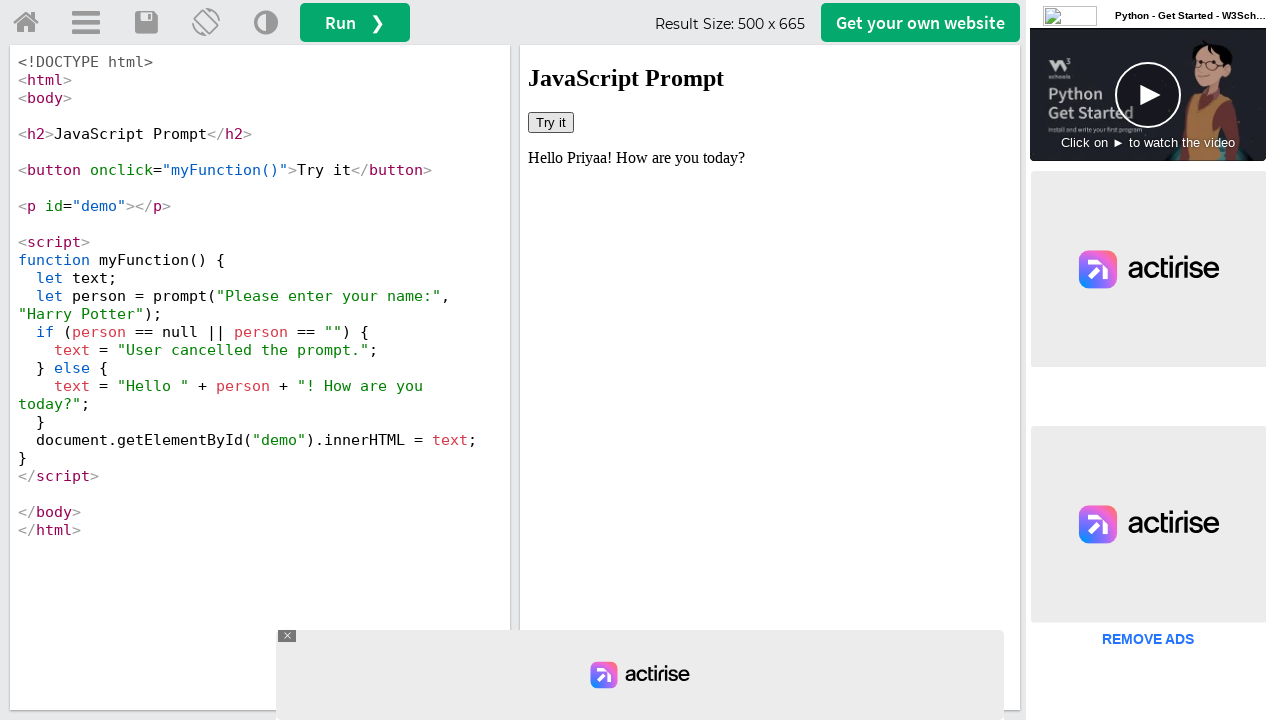

Text 'Priyaa' verified in demo element
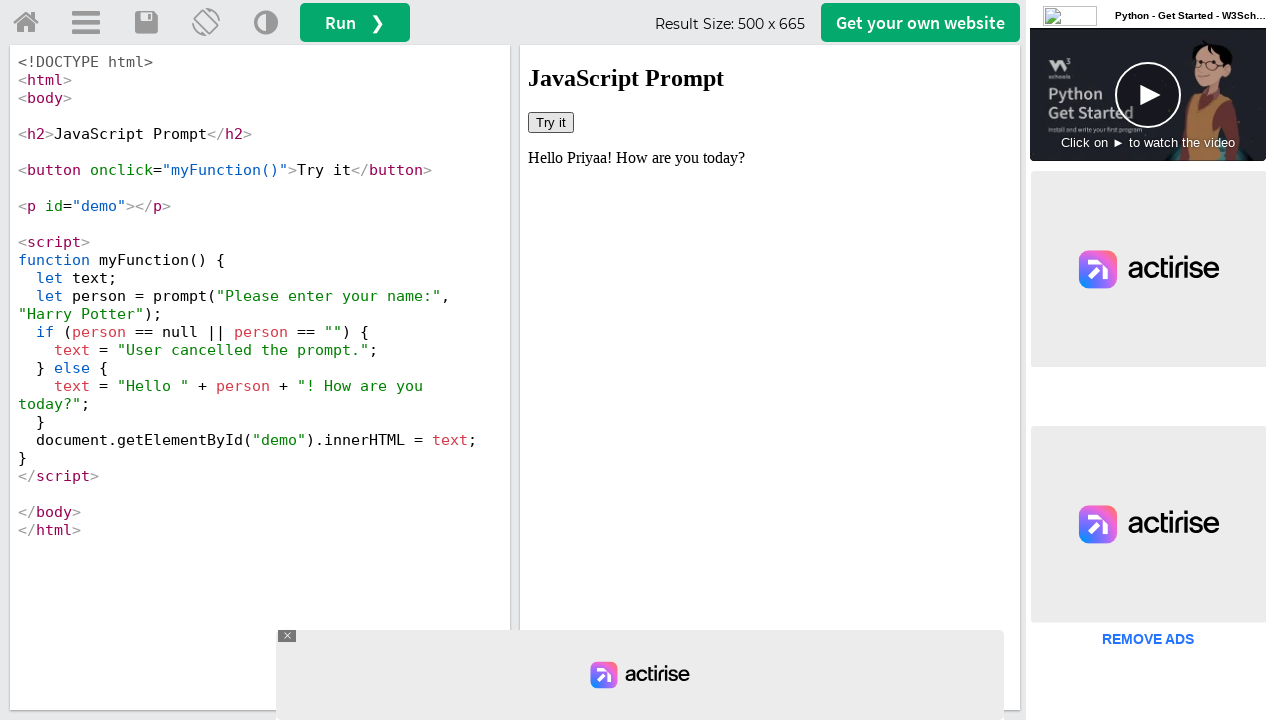

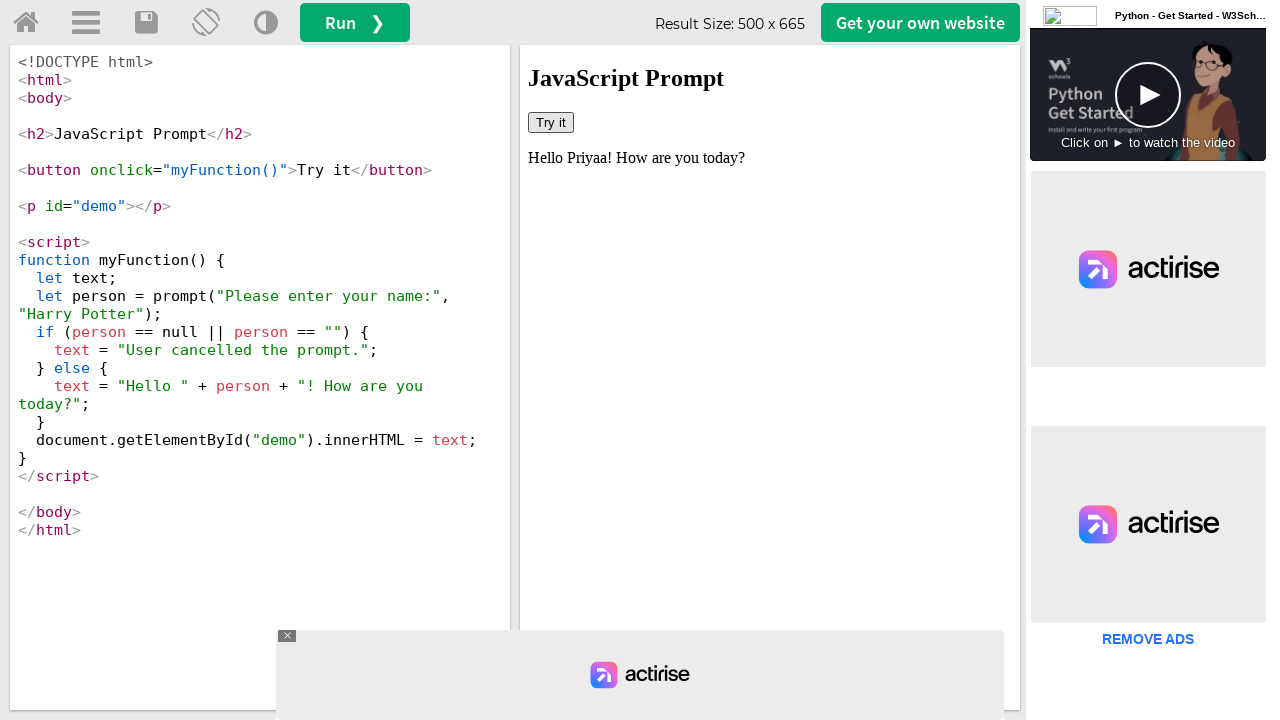